Fills out a Selenium practice form with personal information including name, gender, experience, date, profession, tools, continent selection, and submits the form.

Starting URL: https://www.techlistic.com/p/selenium-practice-form.html

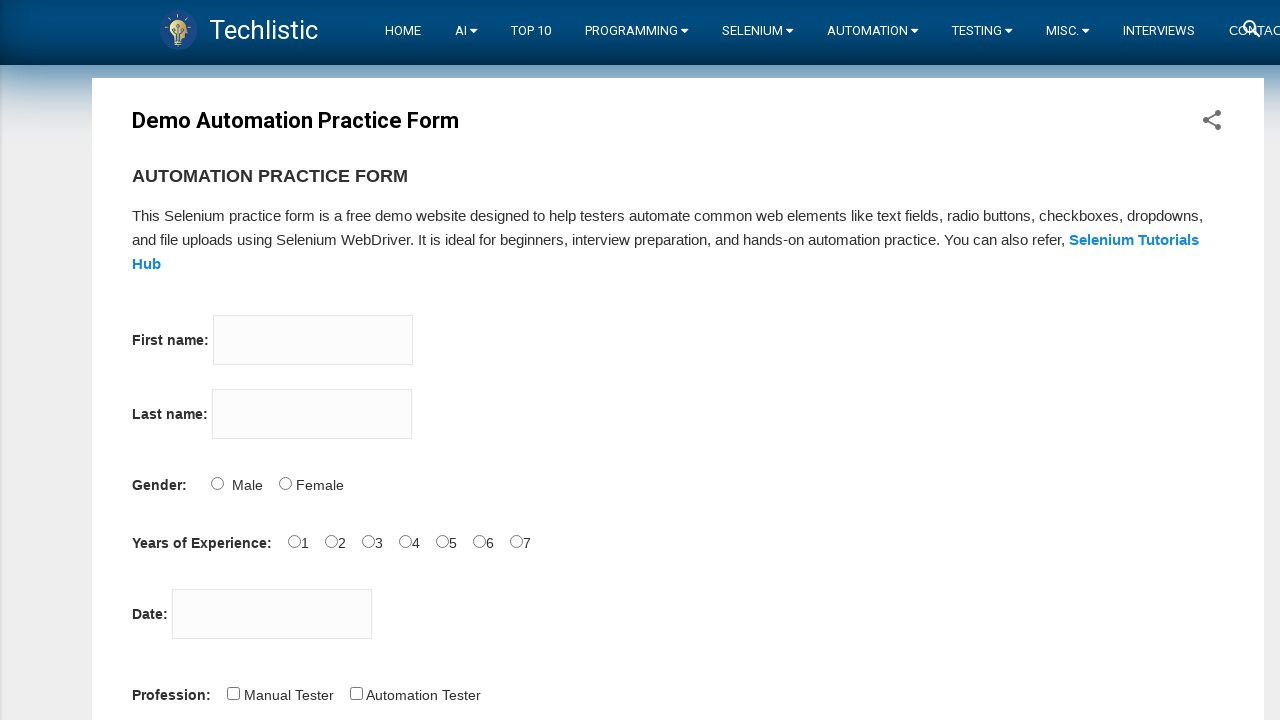

Filled firstname field with 'Smith' on input[name='firstname']
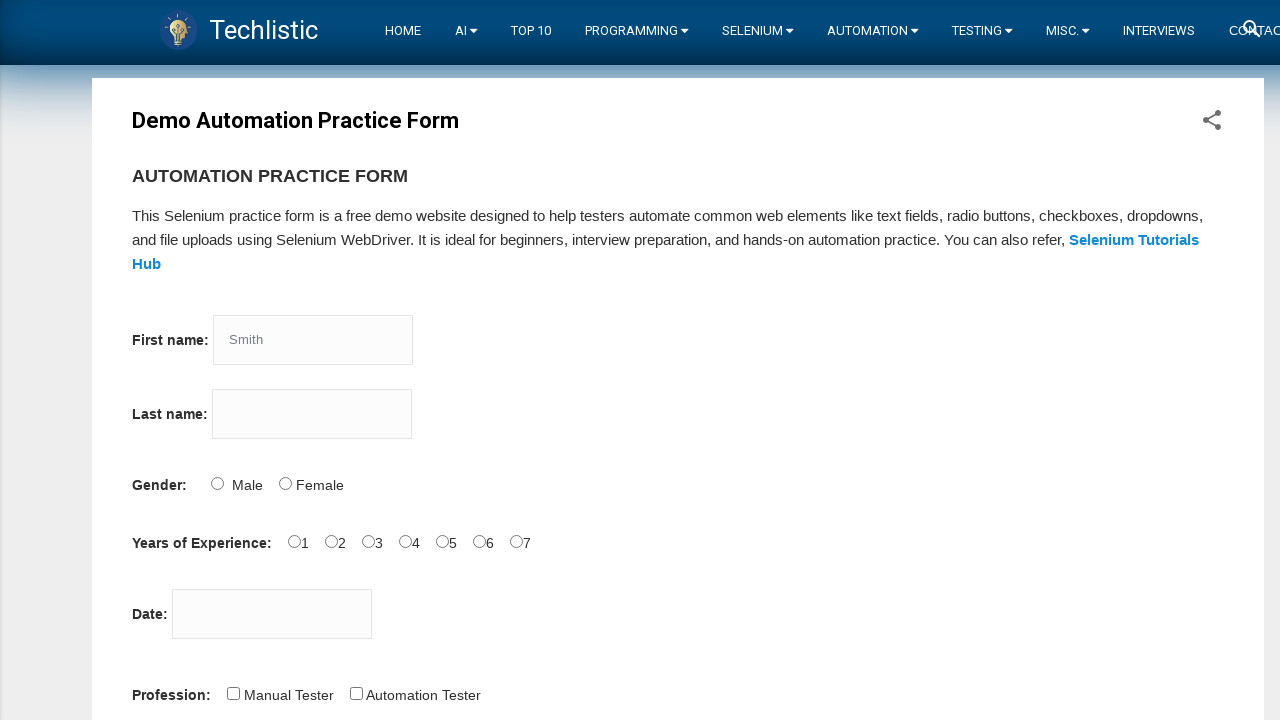

Filled lastname field with 'gold' on input[name='lastname']
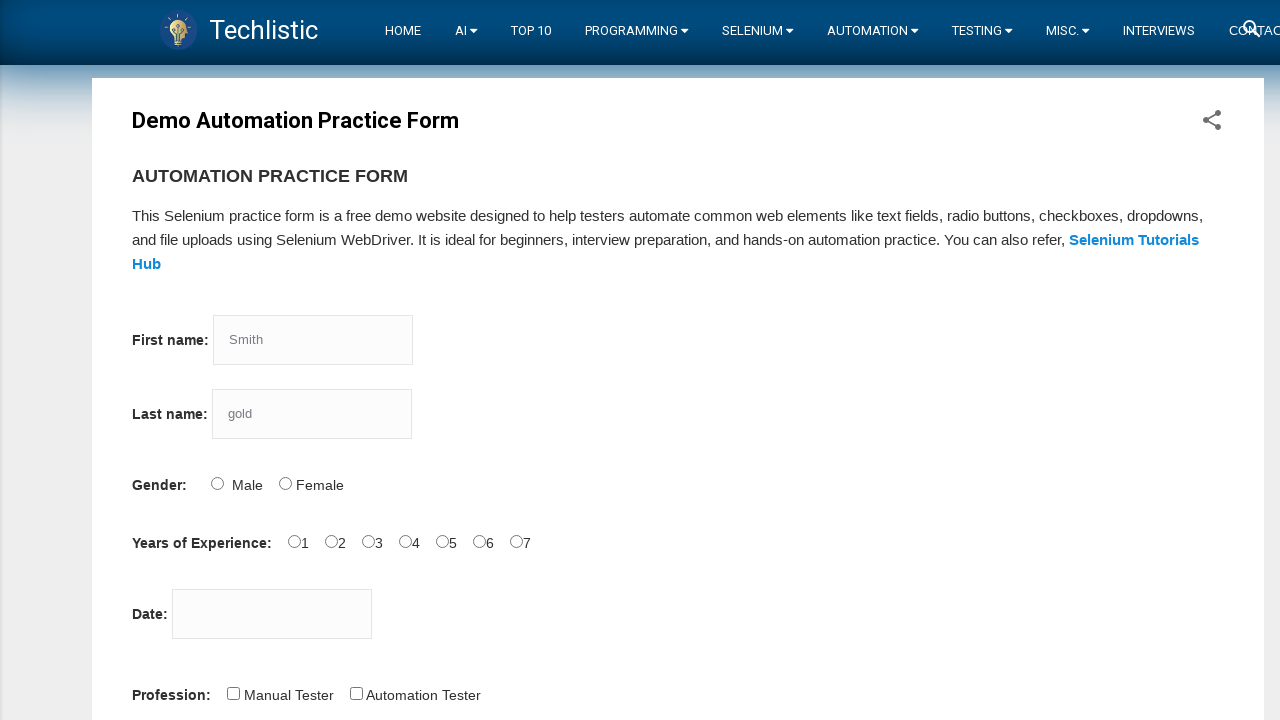

Selected Male gender option at (217, 483) on input#sex-0
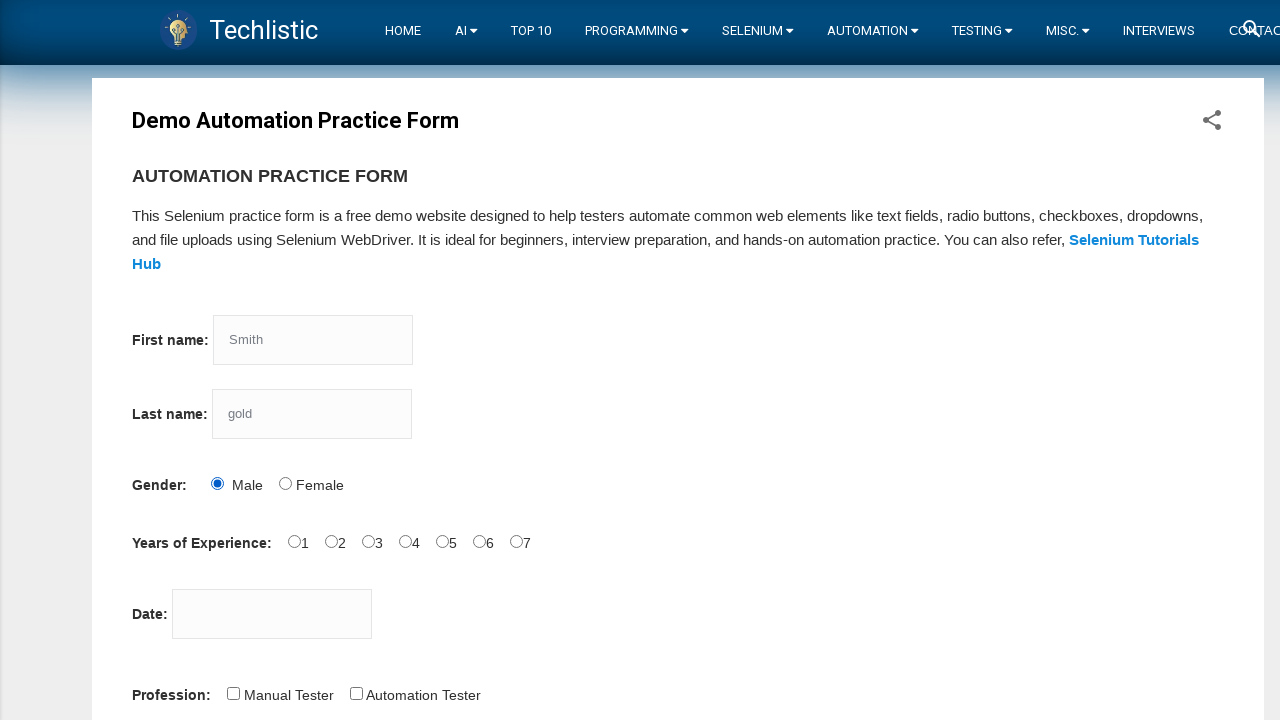

Selected 3 years of experience at (368, 541) on input#exp-2
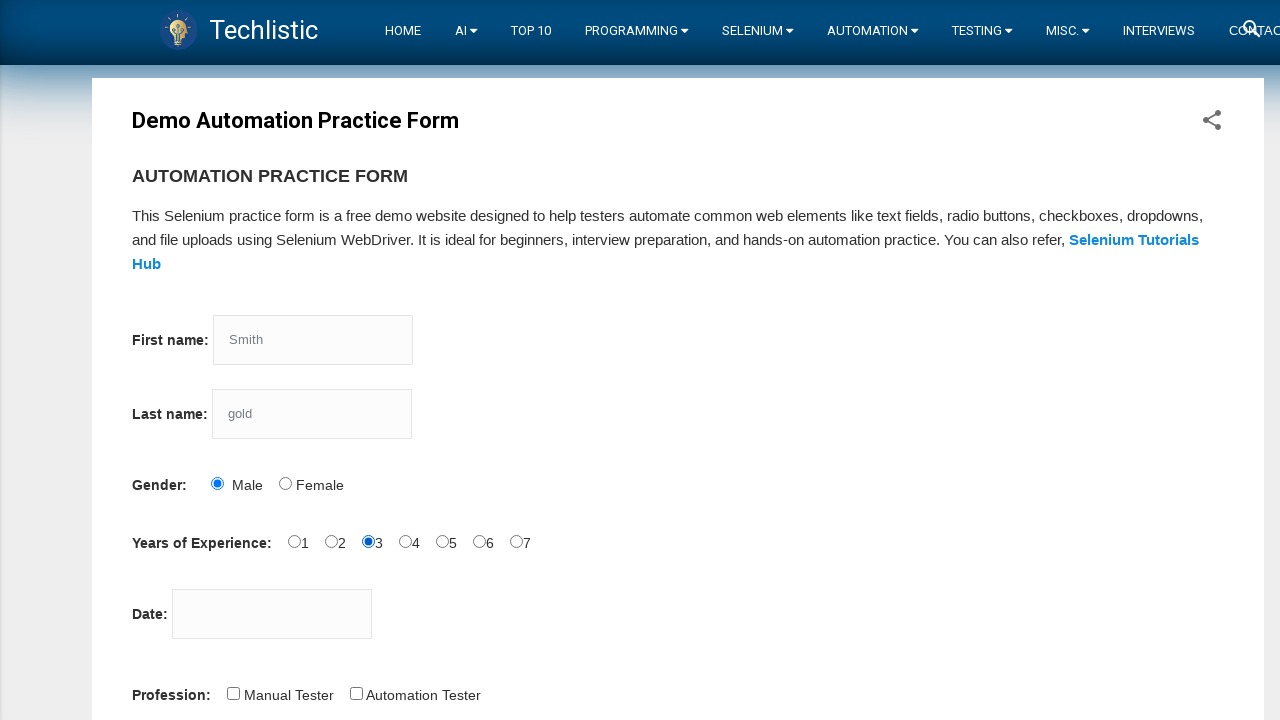

Filled date field with '17-09-2022' on input#datepicker
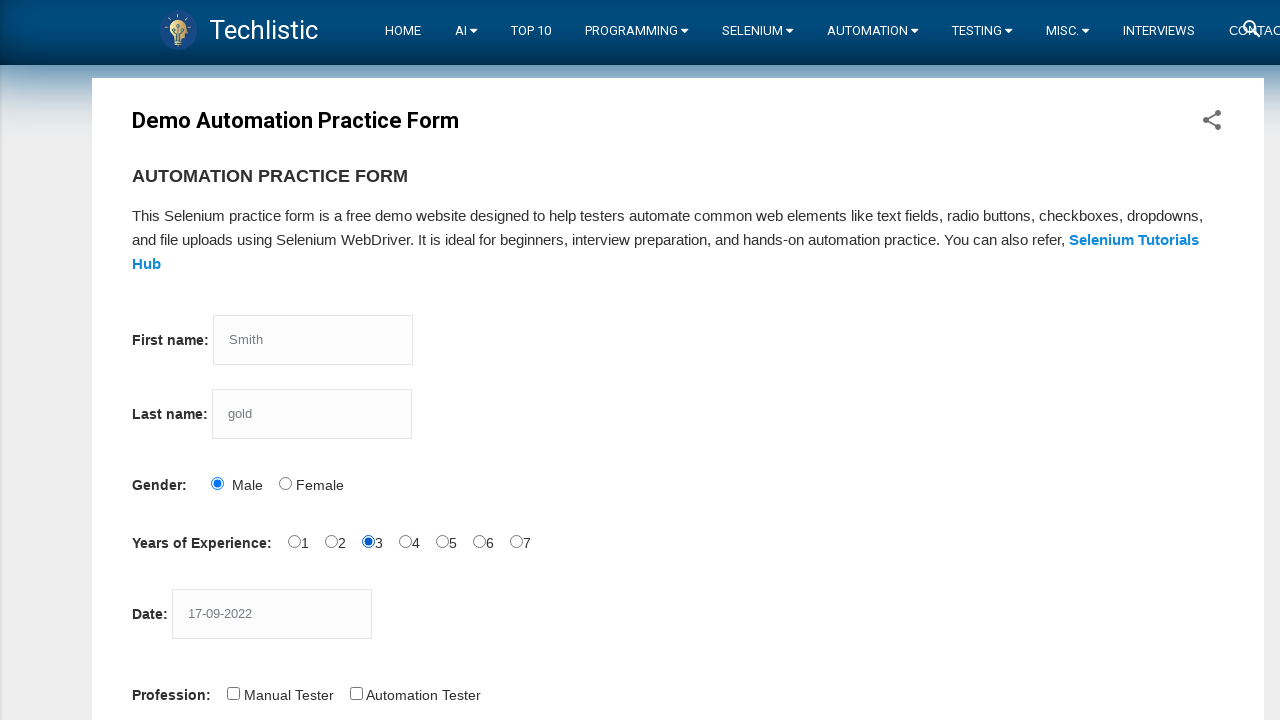

Selected Software Tester profession at (356, 693) on input#profession-1
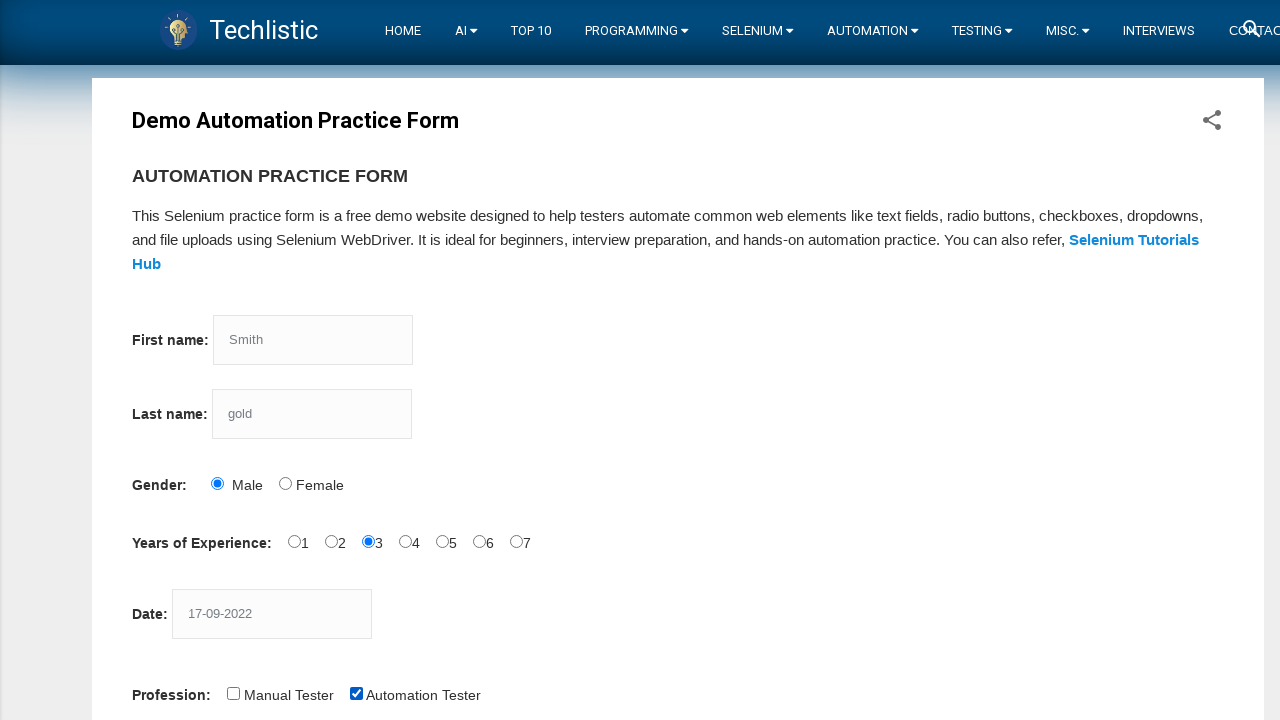

Selected Selenium IDE tool at (446, 360) on input#tool-2
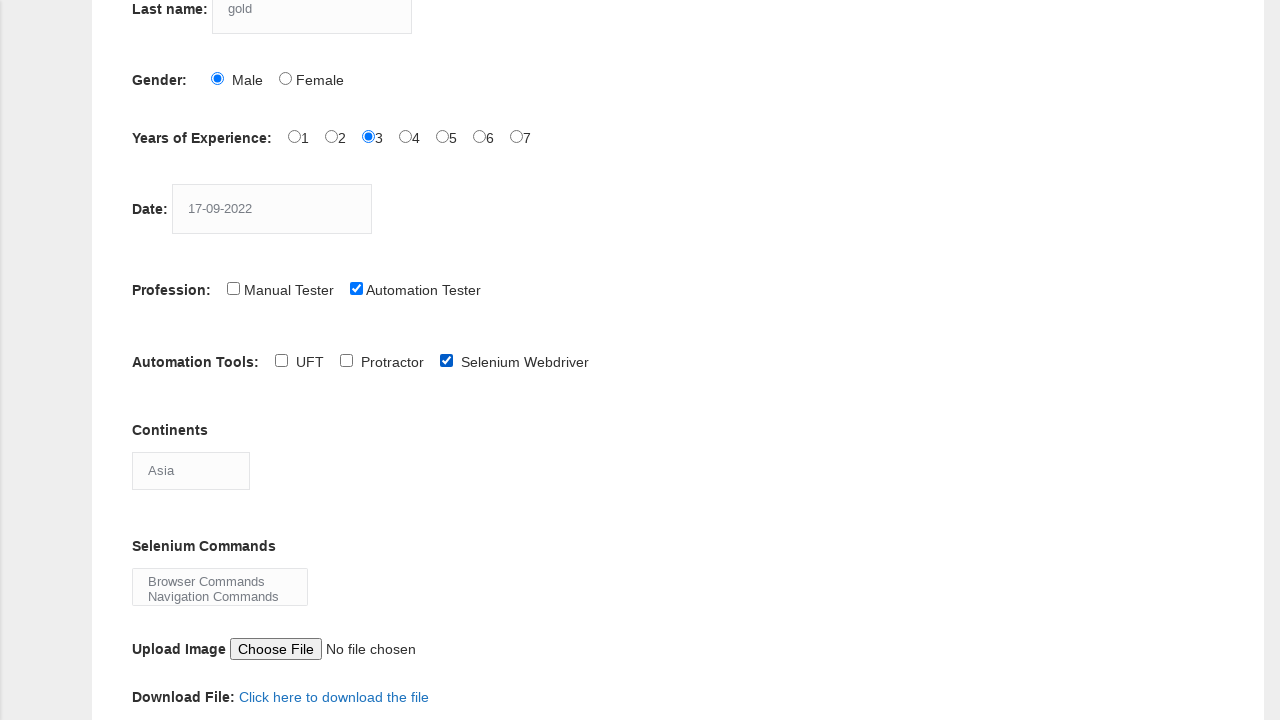

Selected Asia from continents dropdown on select#continents
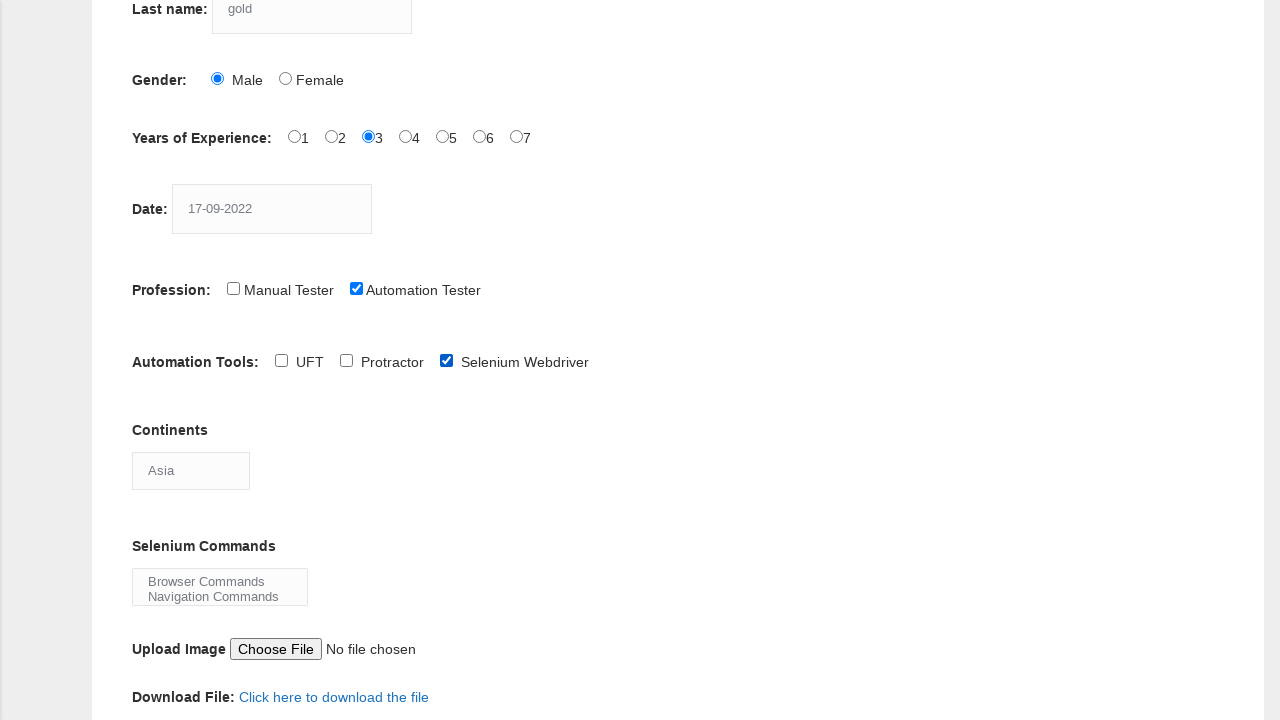

Selected Switch Commands option at (220, 586) on option:has-text('Switch Commands')
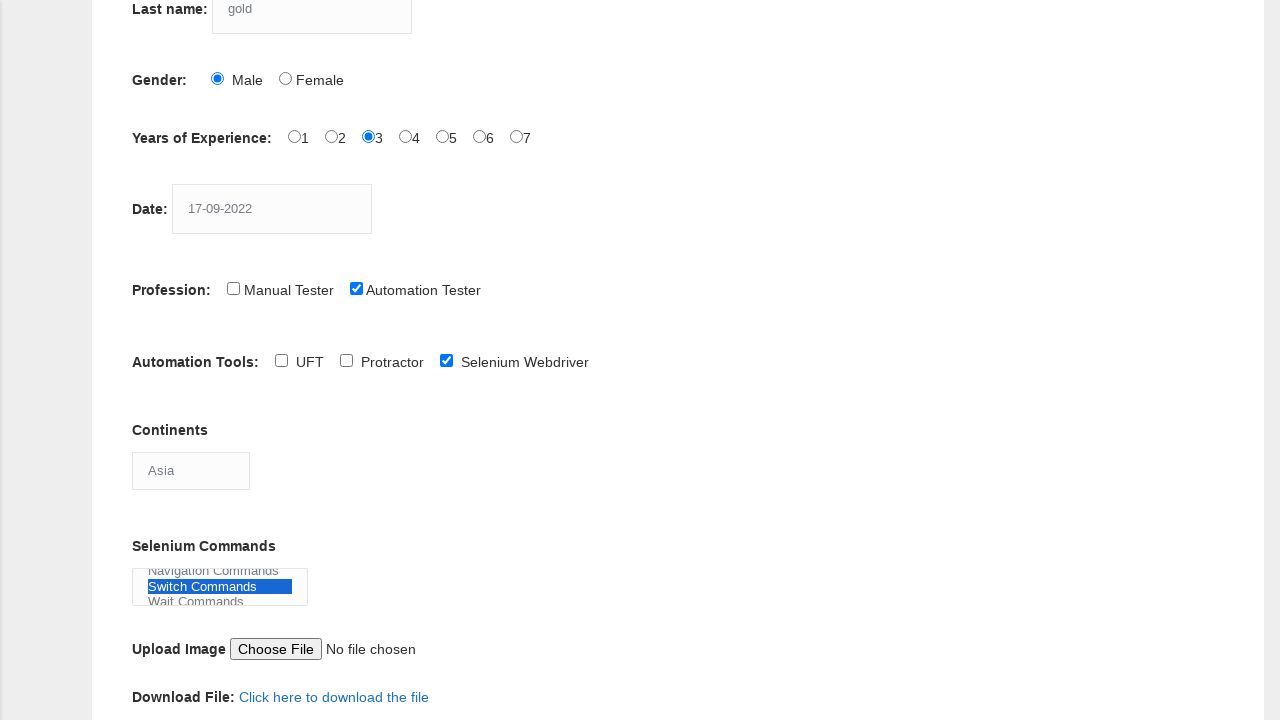

Clicked submit button to submit the form at (157, 360) on button#submit
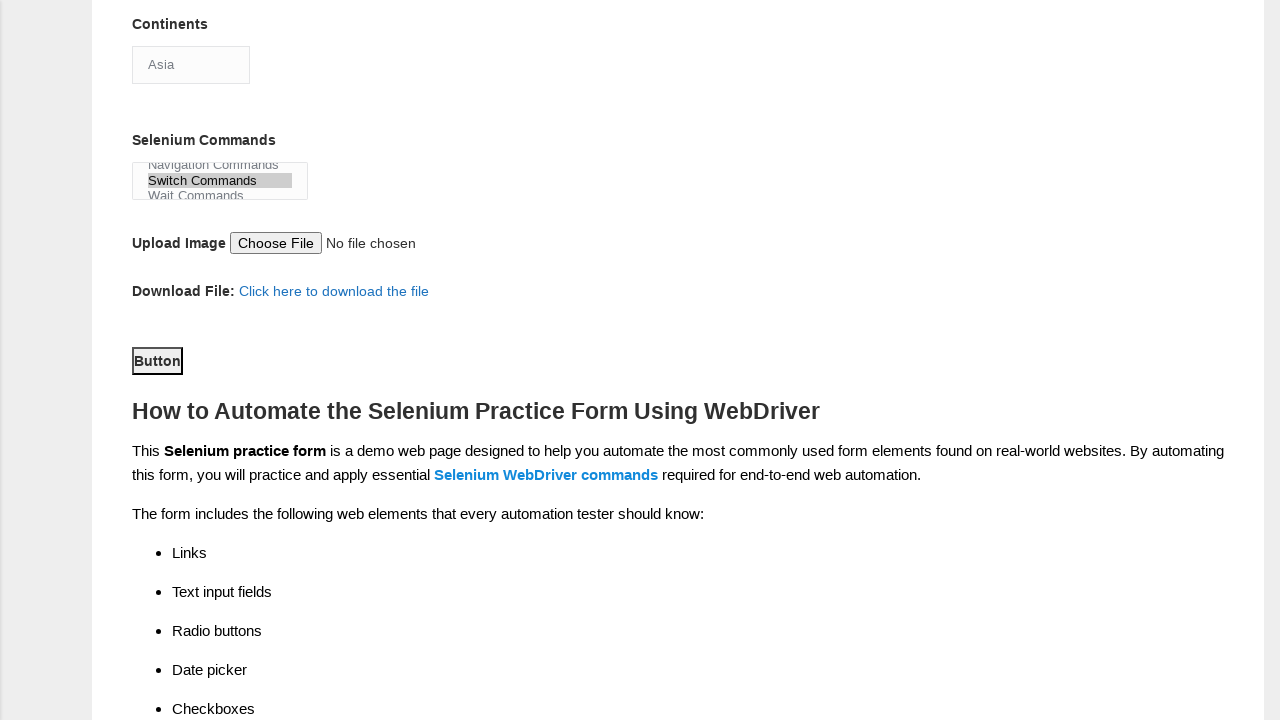

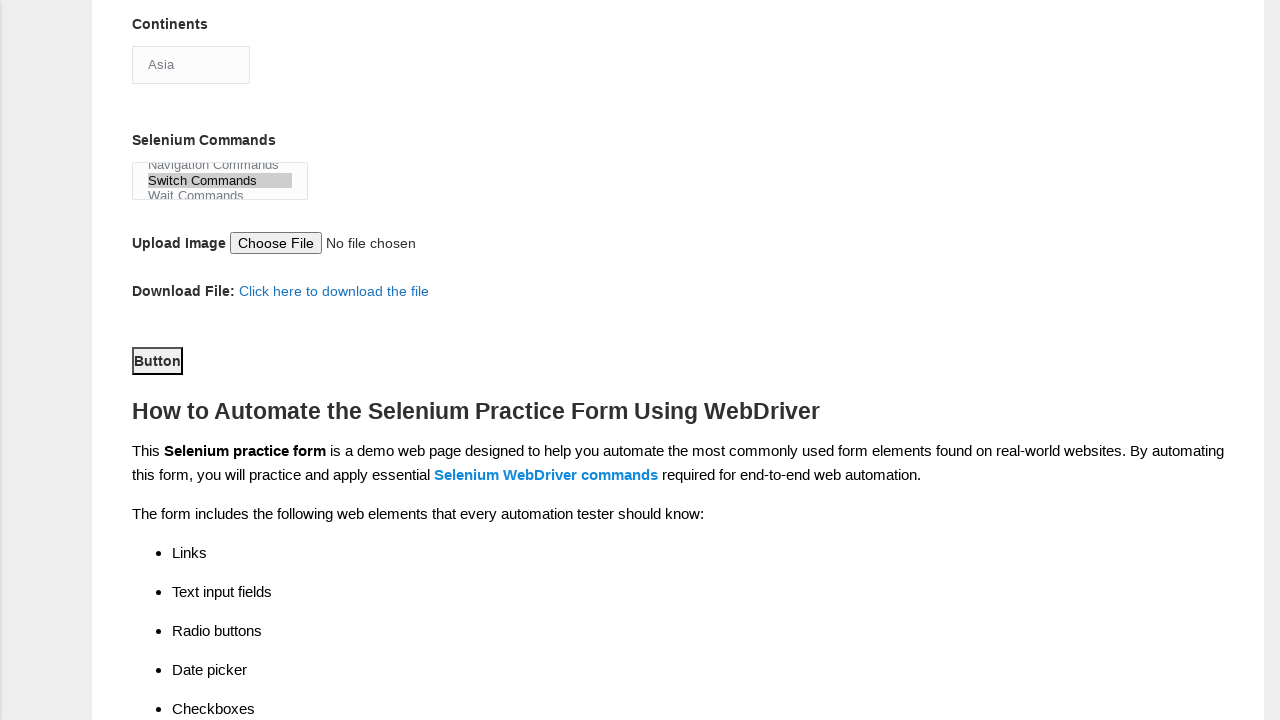